Tests radio button functionality by selecting options from two different radio button groups on a form

Starting URL: http://www.echoecho.com/htmlforms10.htm

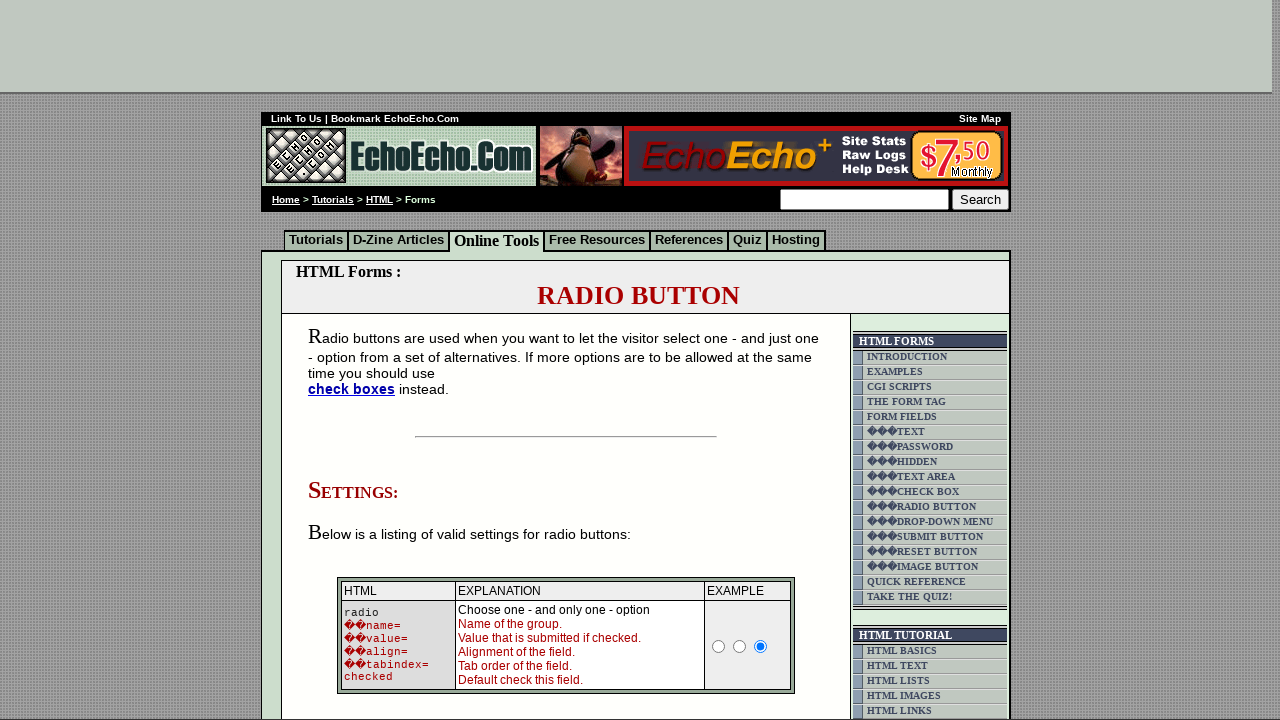

Selected 'Cheese' option from first radio button group at (356, 360) on input[value='Cheese']
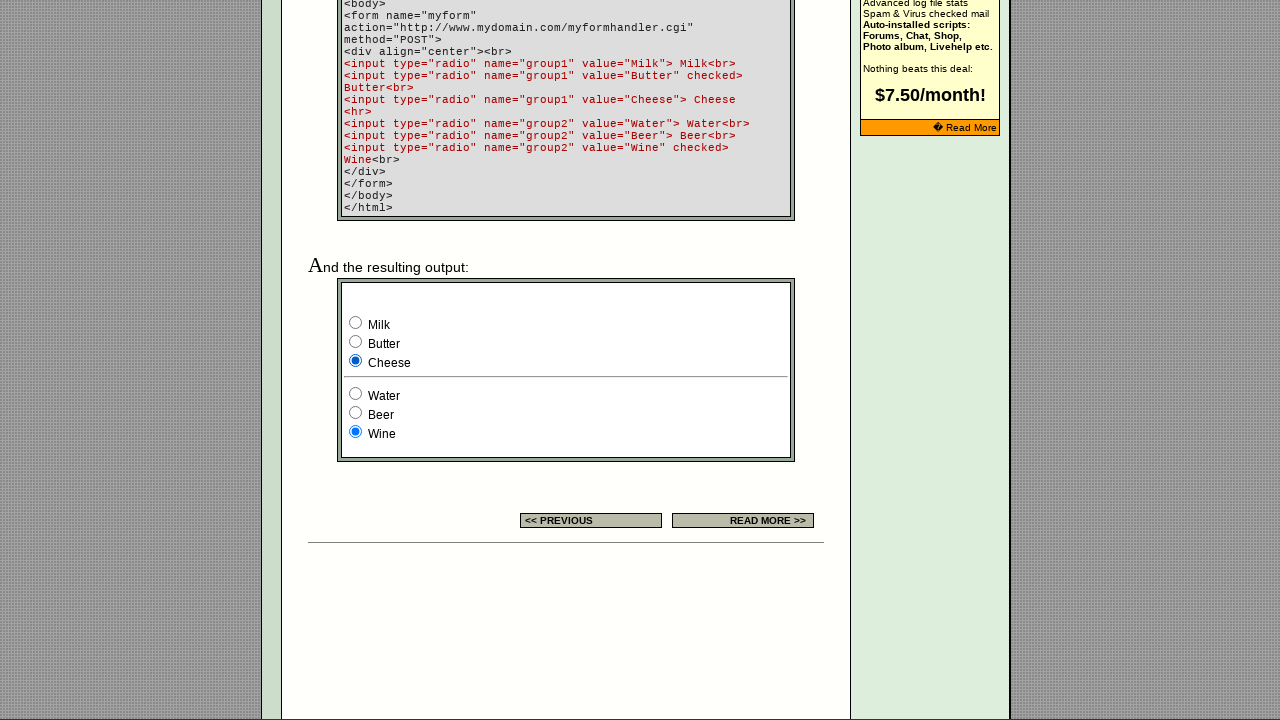

Selected 'Water' option from second radio button group at (356, 394) on input[value='Water']
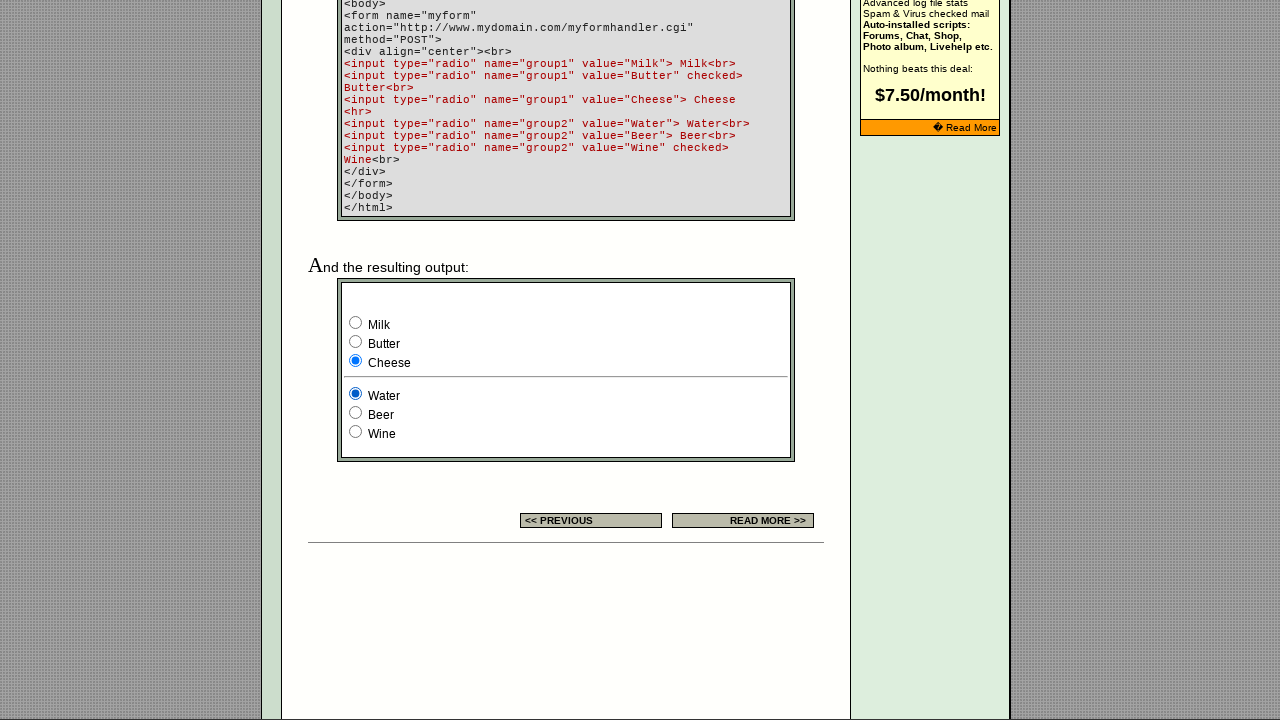

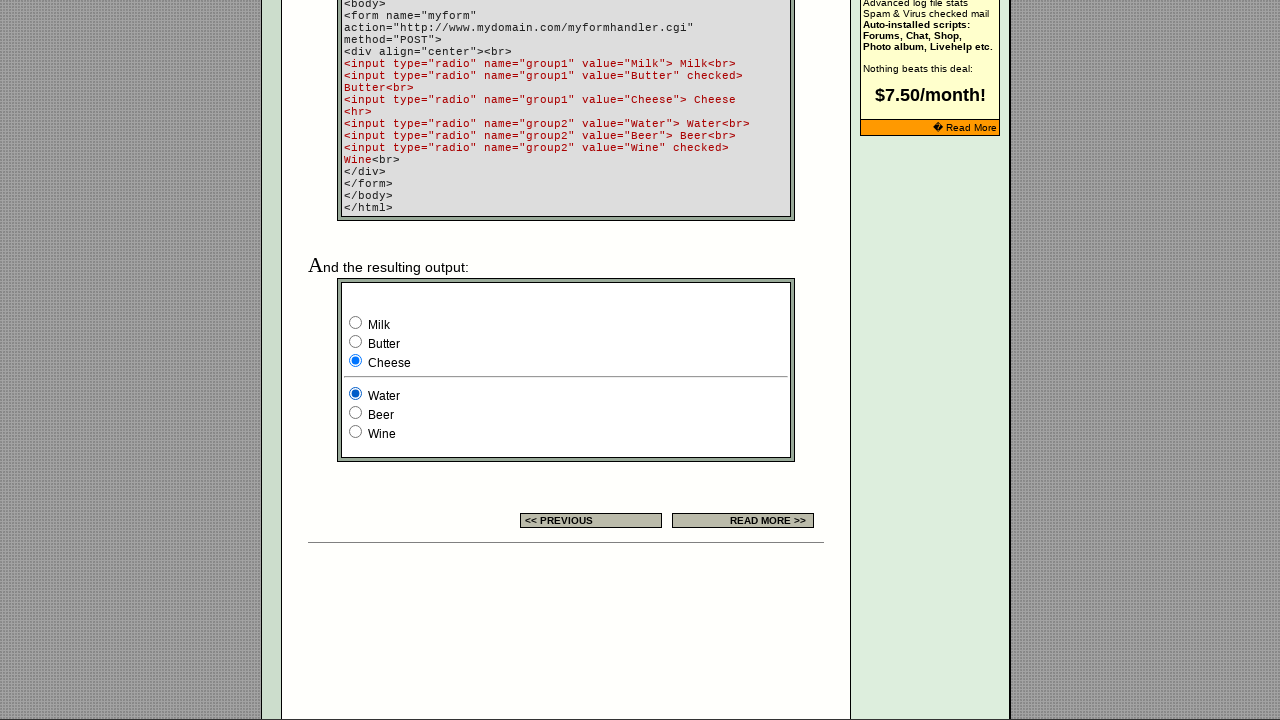